Tests dropdown menu functionality by selecting options using different methods (index, value, visible text) and verifying dropdown properties

Starting URL: https://the-internet.herokuapp.com/dropdown

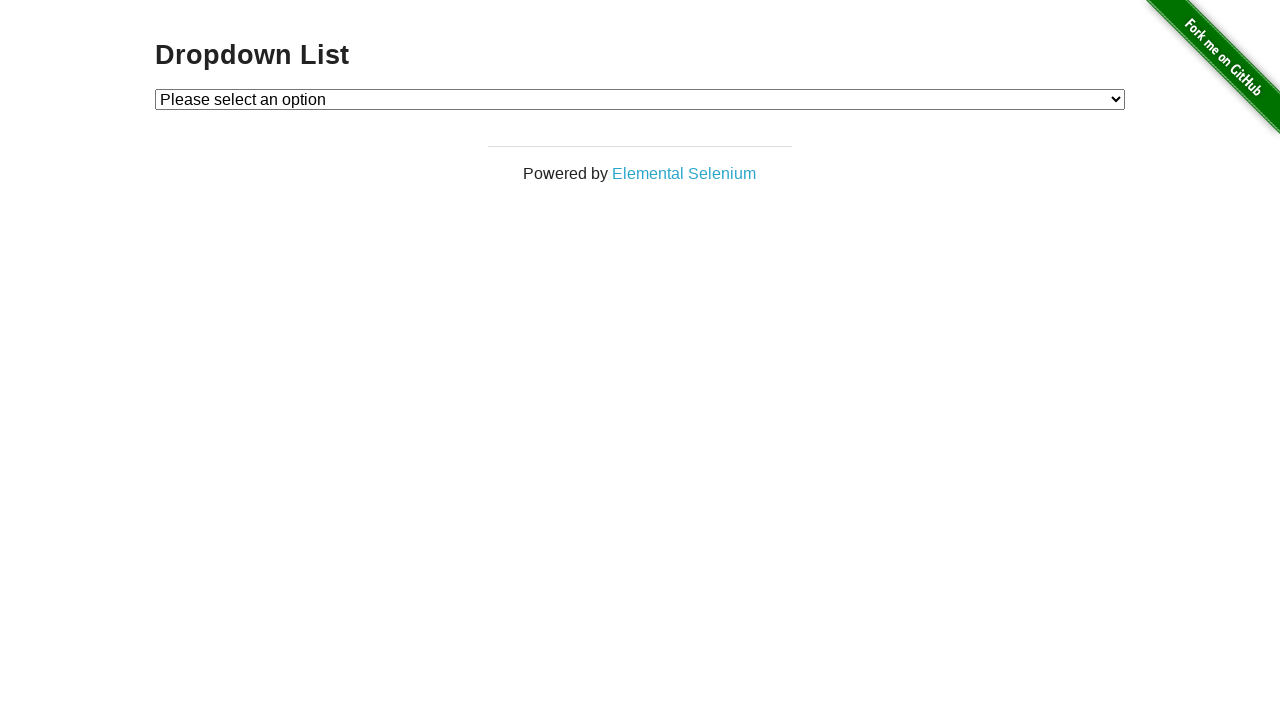

Located dropdown element with id 'dropdown'
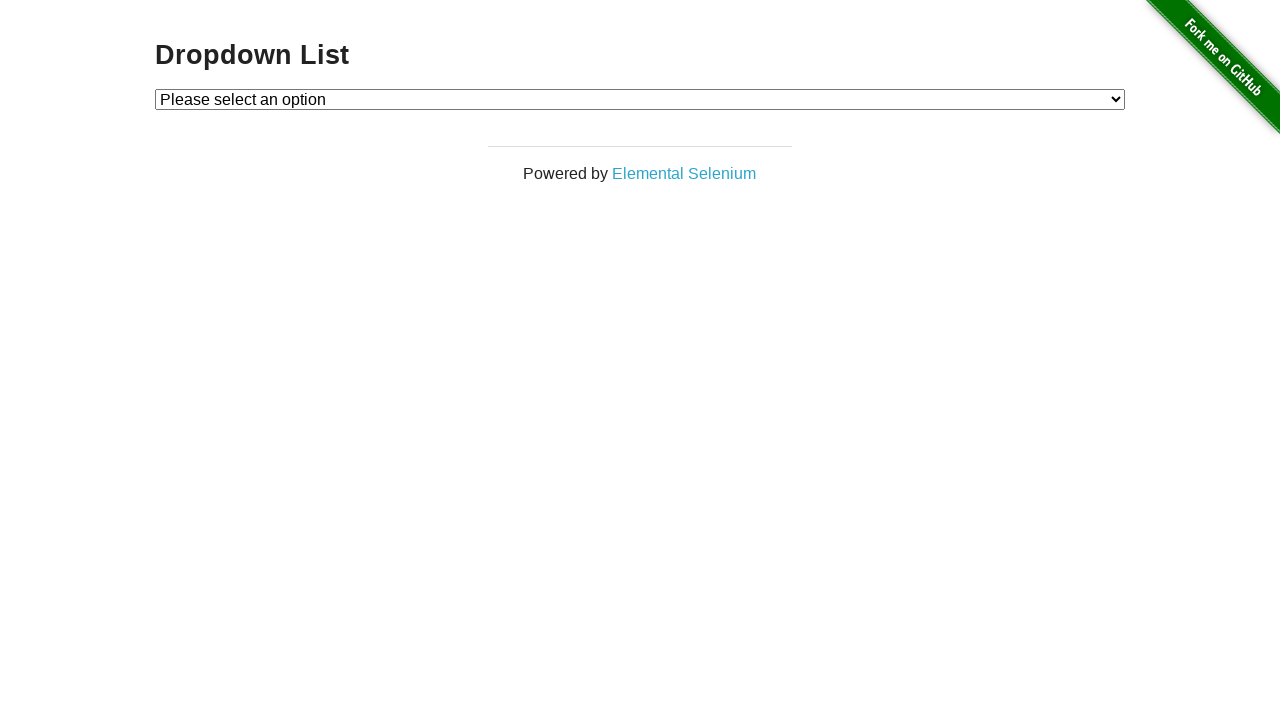

Selected dropdown option by index 1 on select#dropdown
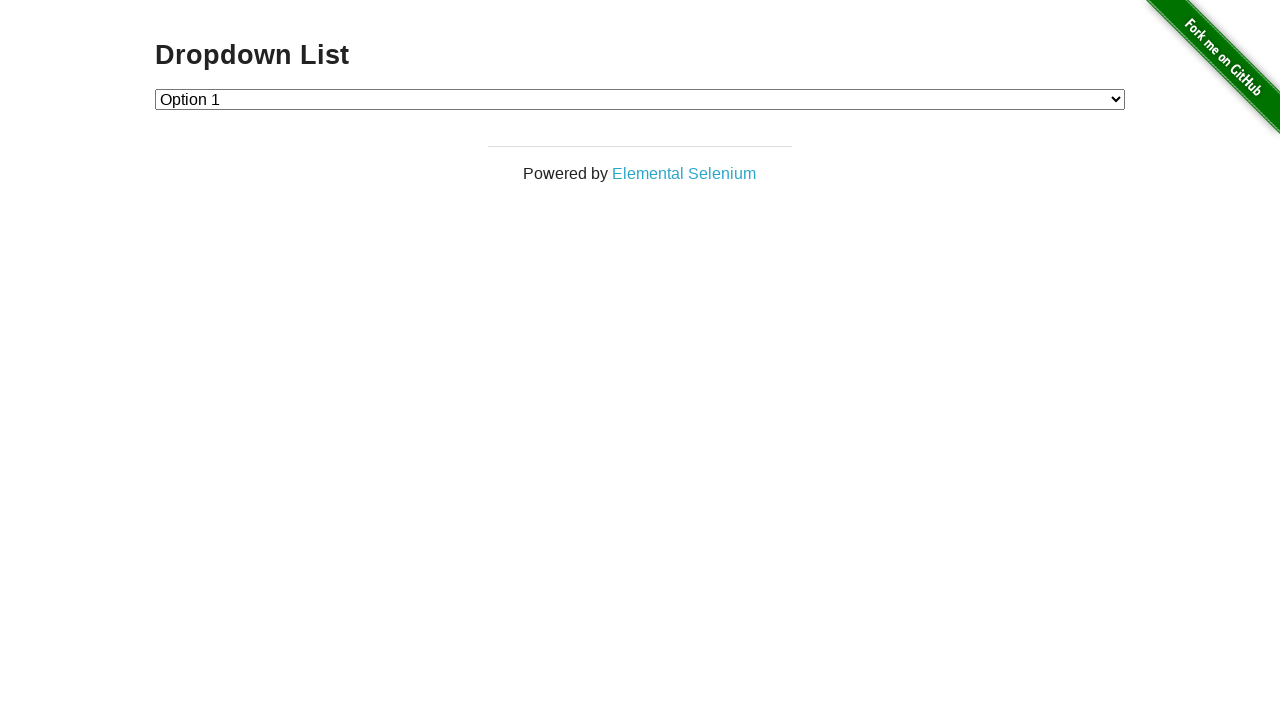

Selected dropdown option with value '2' on select#dropdown
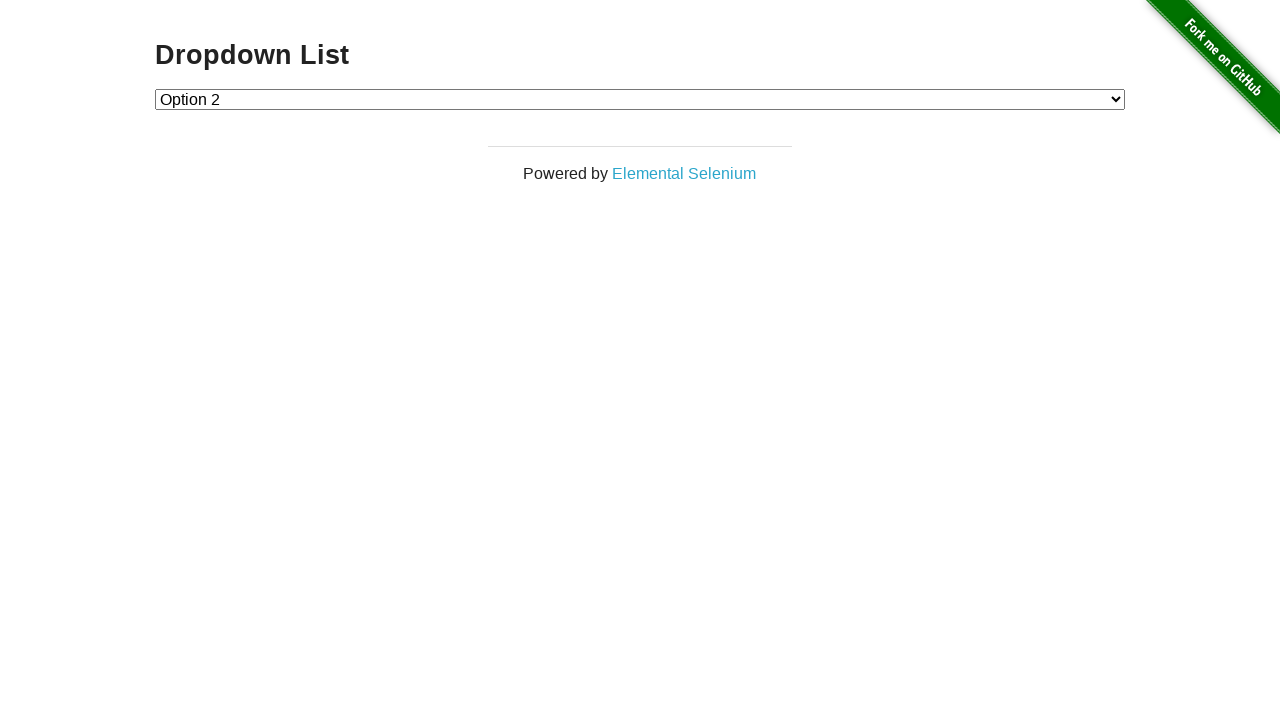

Selected dropdown option by visible text 'Option 1' on select#dropdown
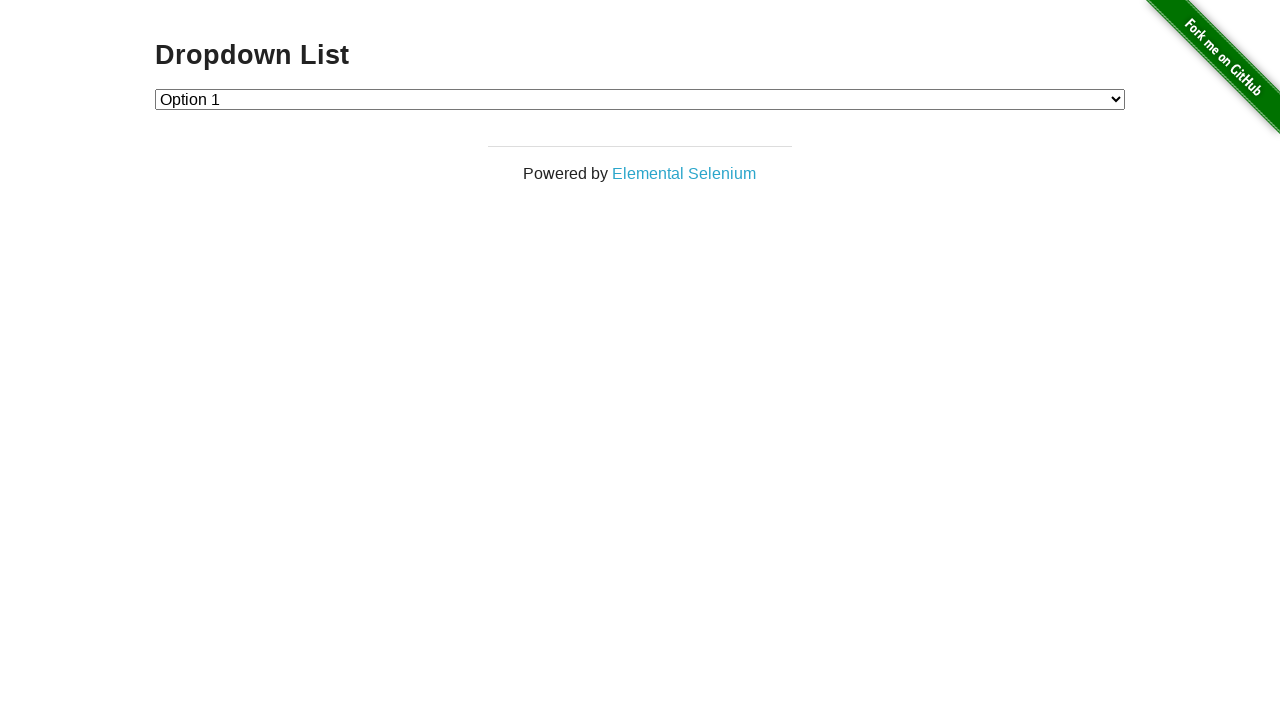

Retrieved all dropdown option text contents
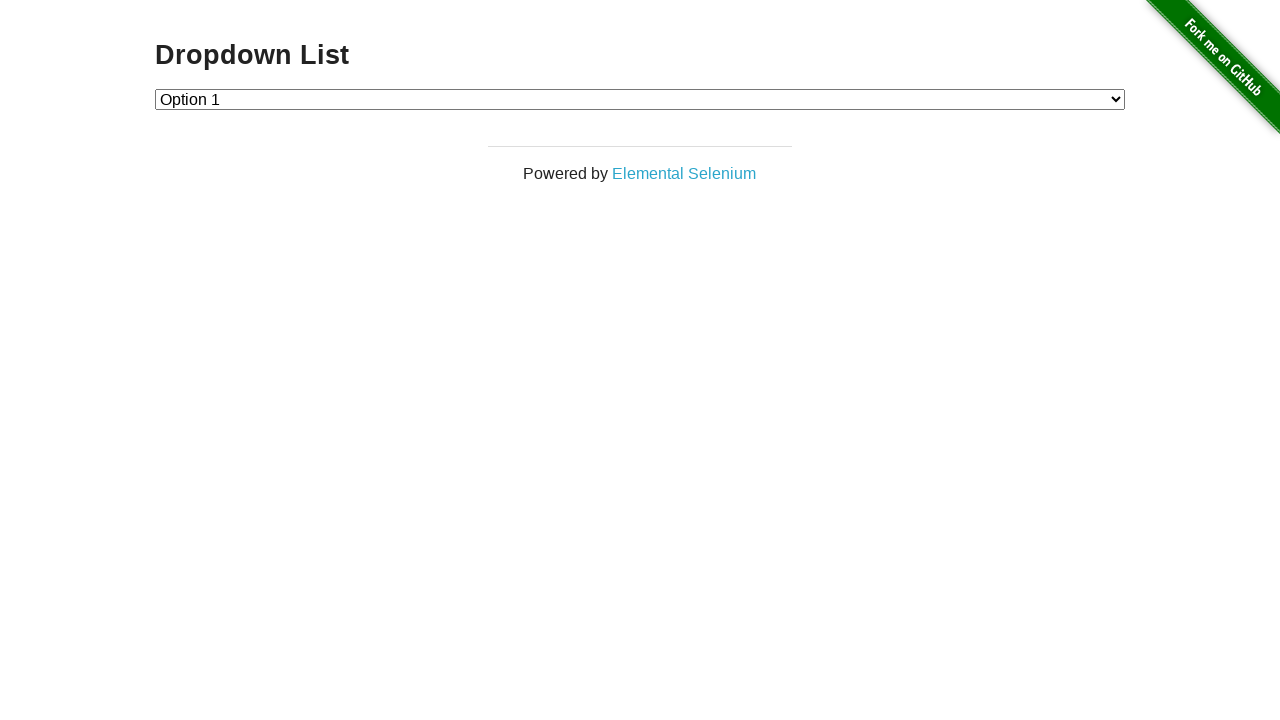

Counted total number of options in dropdown
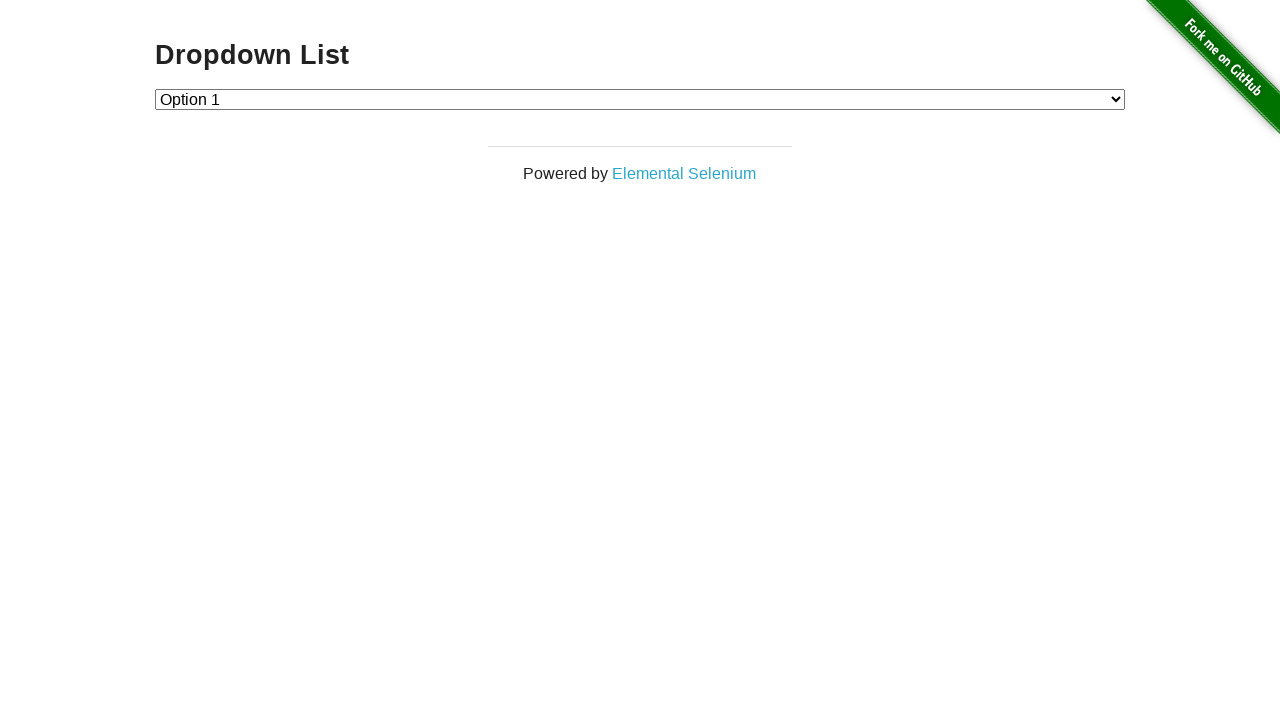

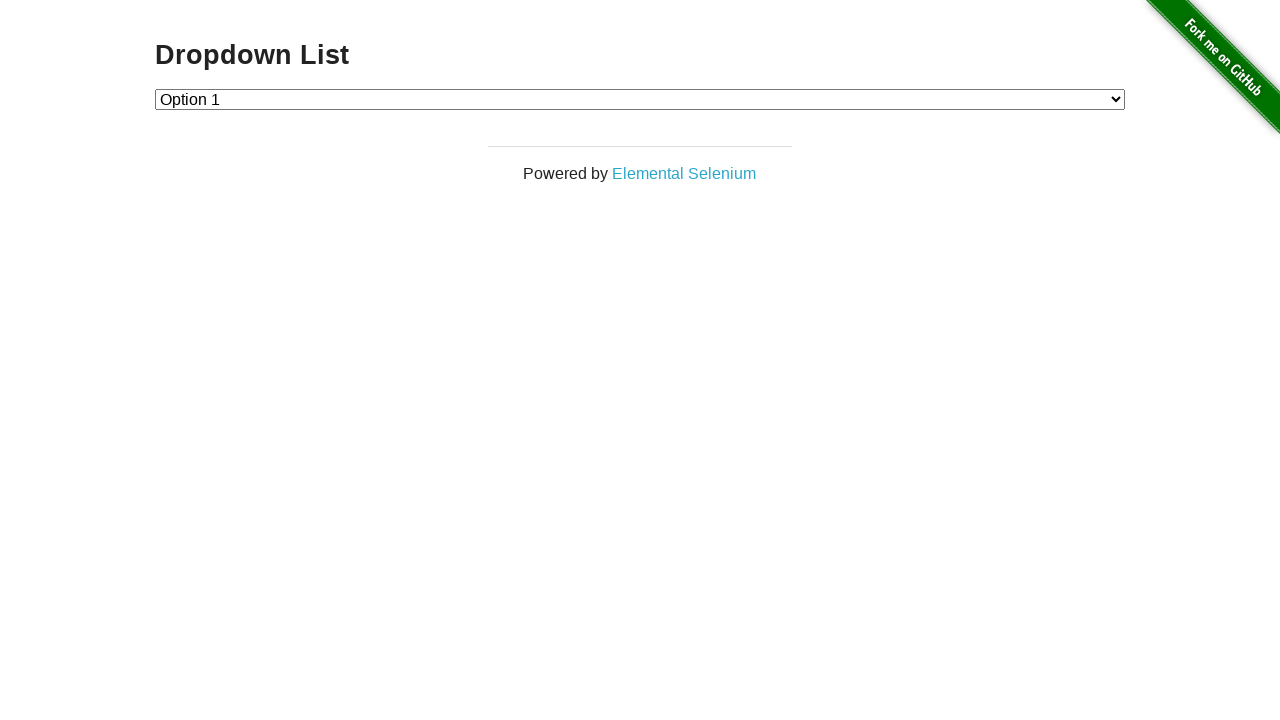